Navigates to Zerodha Kite trading platform homepage and maximizes the browser window

Starting URL: https://kite.zerodha.com/

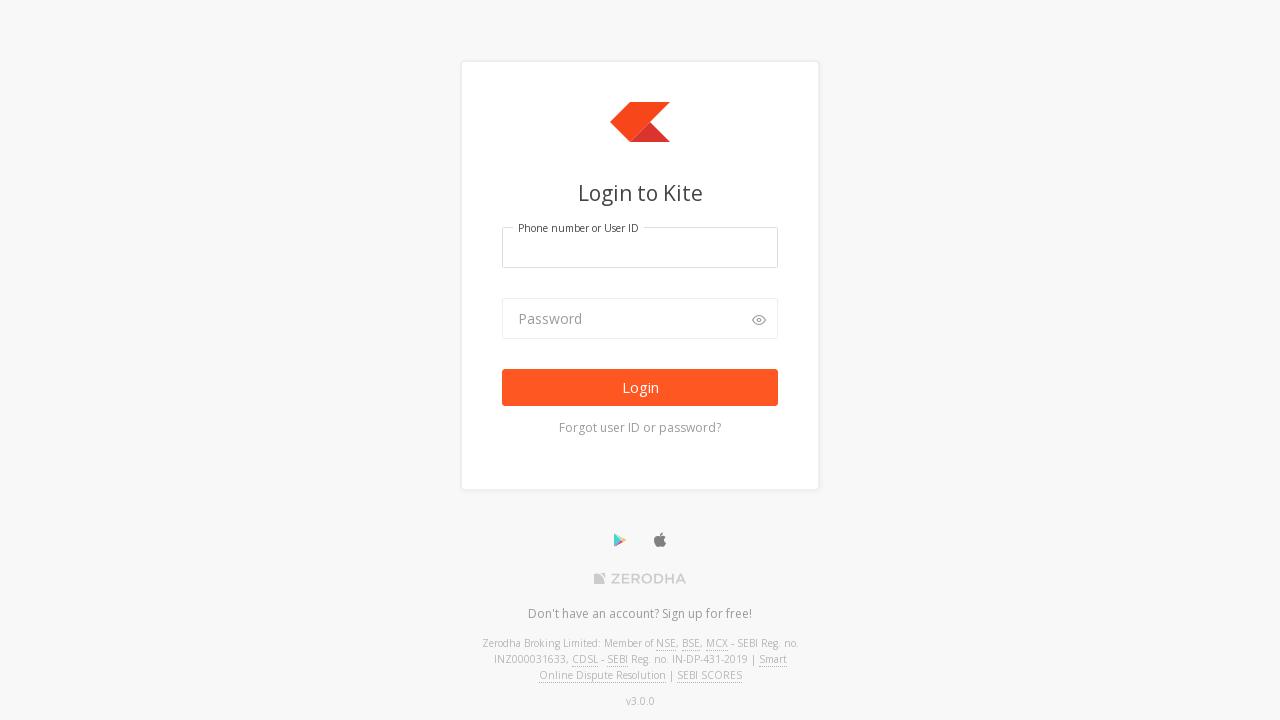

Waited for page to load (domcontentloaded state)
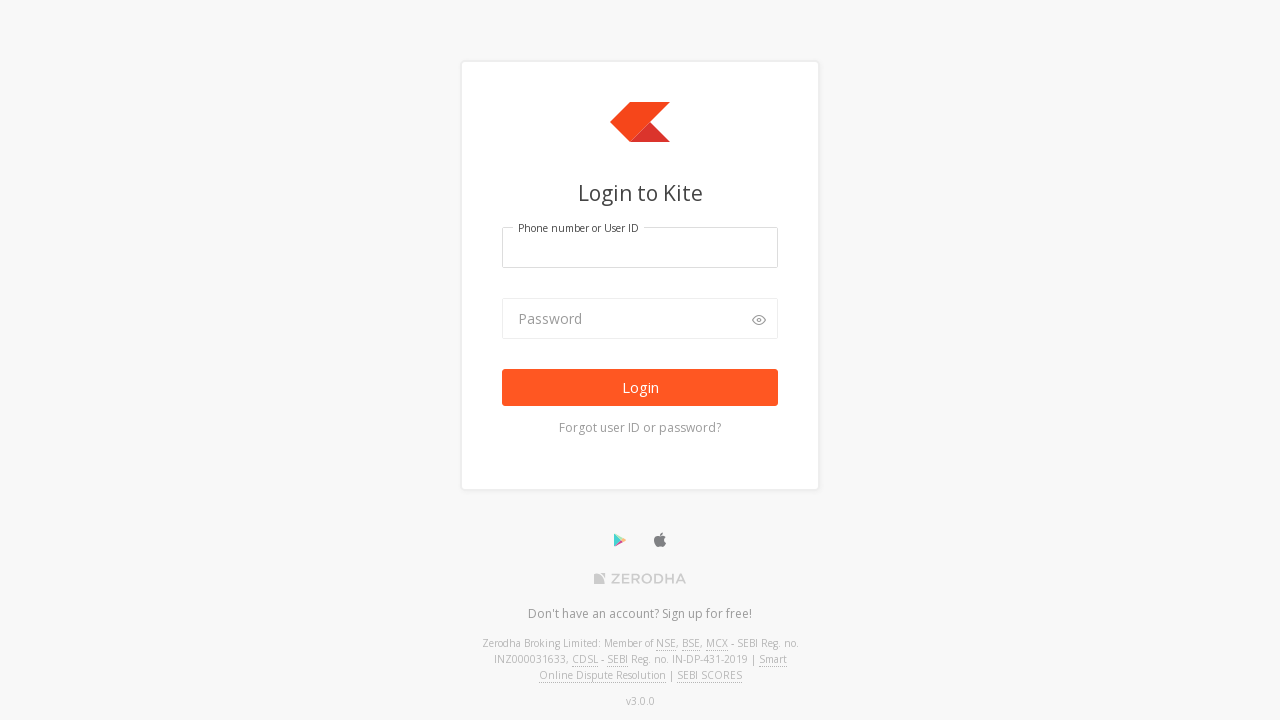

Maximized browser window to 1920x1080 resolution
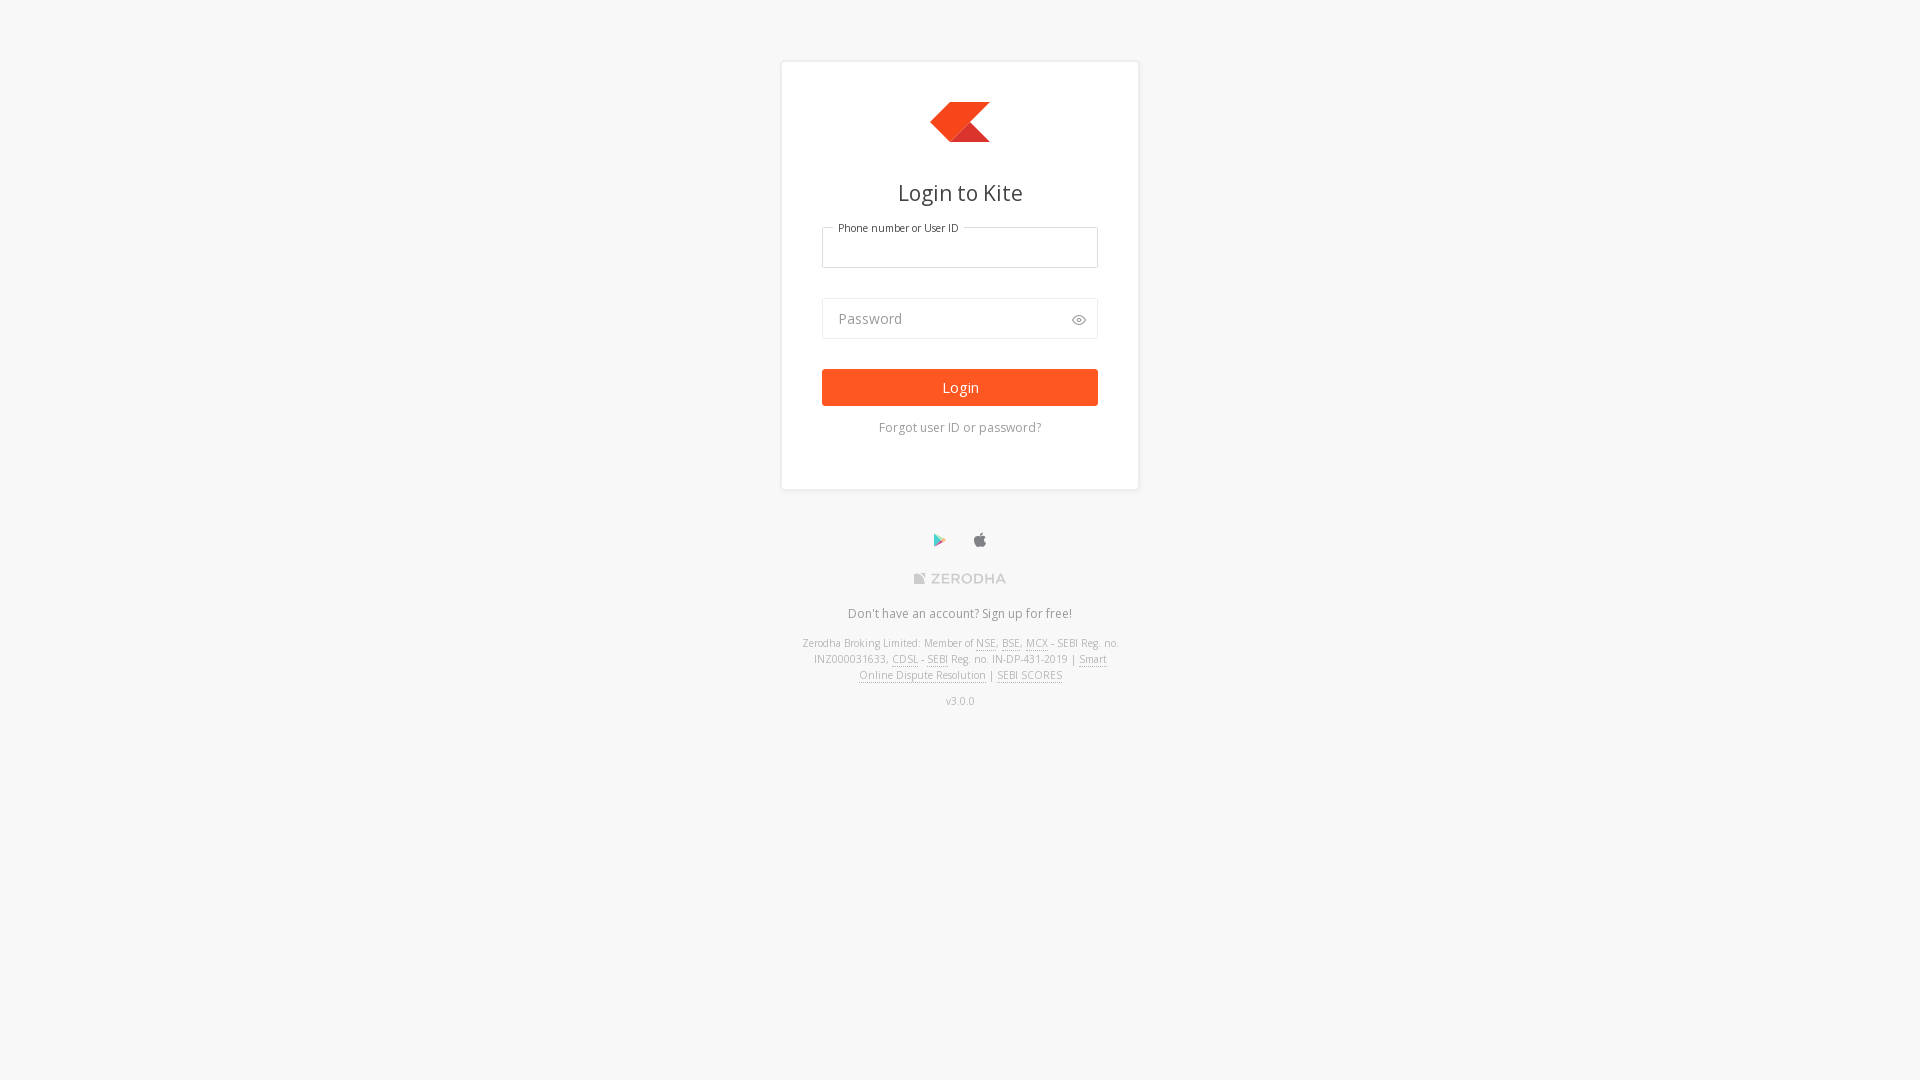

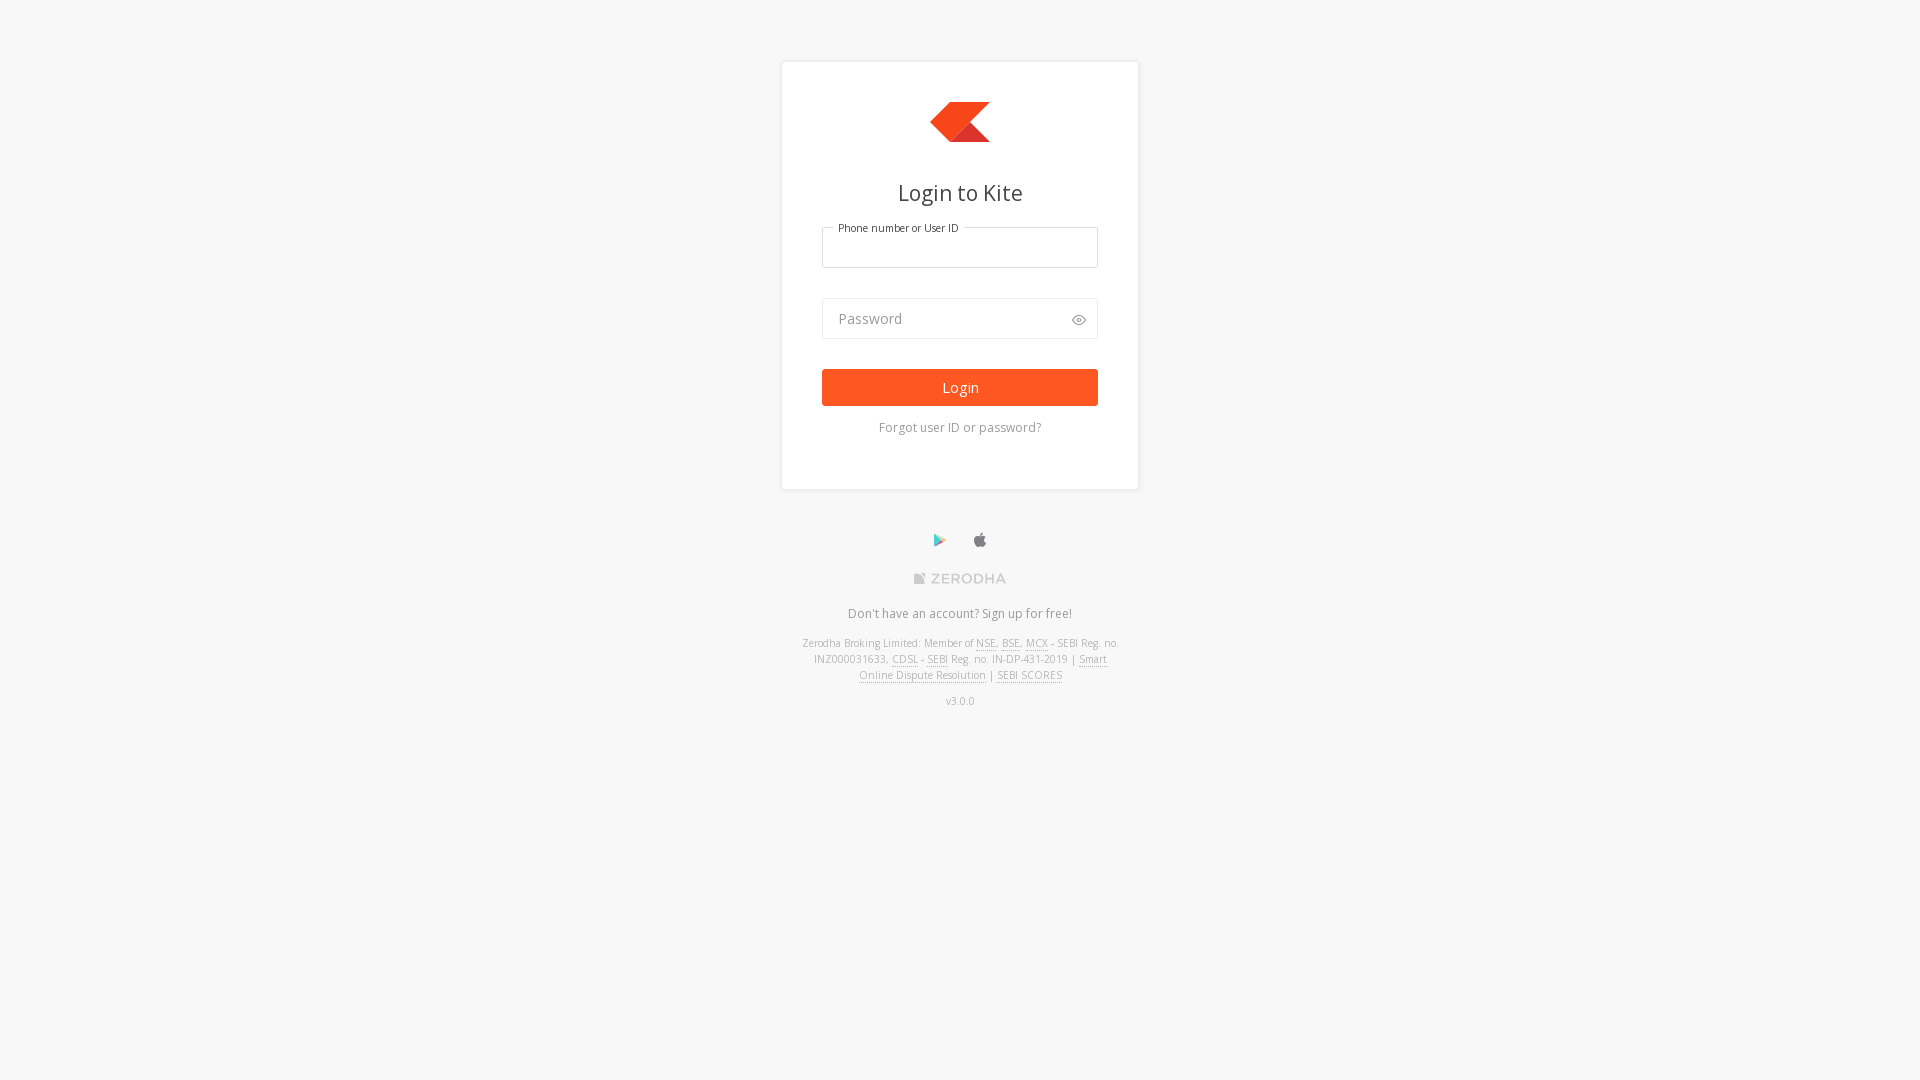